Tests window handling functionality by clicking on Help and Privacy links on Google's sign-in page, then switching focus between multiple browser windows

Starting URL: https://accounts.google.com/InteractiveLogin/signinchooser?continue=https%3A%2F%2Fmail.google.com%2Fmail%2Fu%2F0%2F&emr=1&followup=https%3A%2F%2Fmail.google.com%2Fmail%2Fu%2F0%2F&osid=1&passive=1209600&service=mail&ifkv=AYZoVheiFda0Bx6hs895k35oHvUltImPeH_9_ejU99VifJ30p9PlOJ79FzKDVSOtFb7QvBUW3xyBgg&theme=glif&flowName=GlifWebSignIn&flowEntry=ServiceLogin

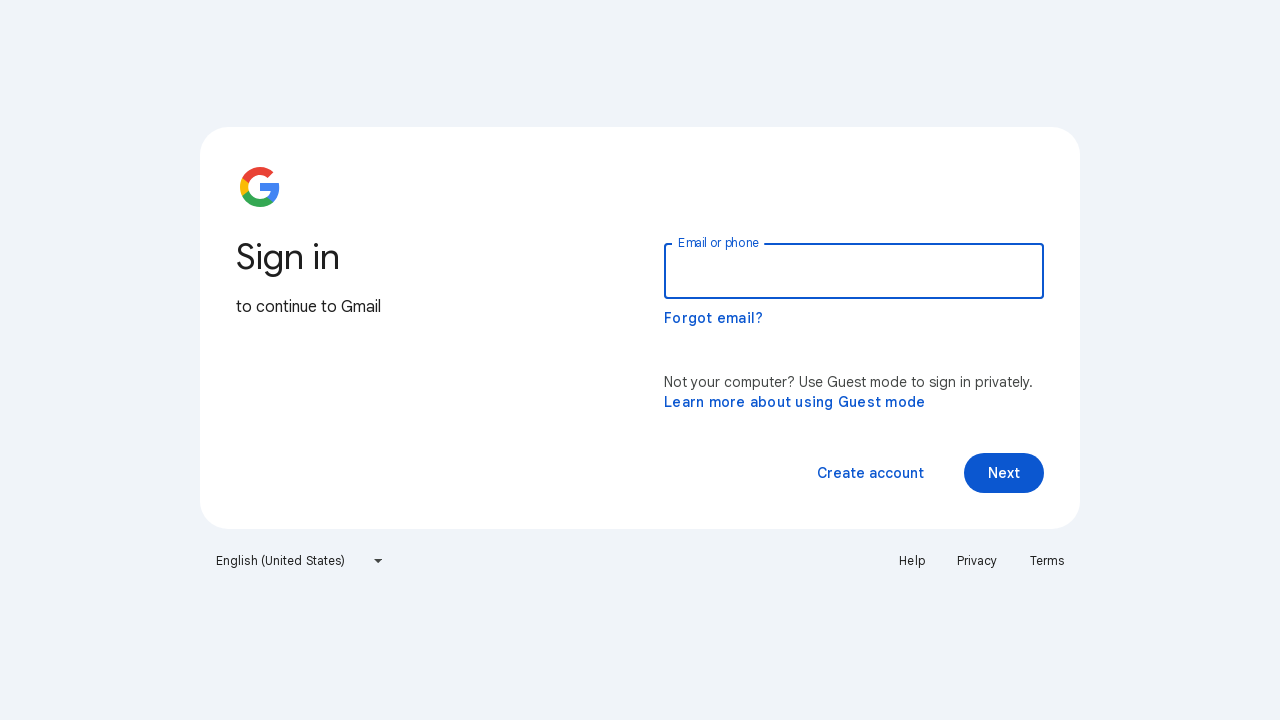

Clicked Help link on Google sign-in page at (912, 561) on xpath=//a[text()='Help']
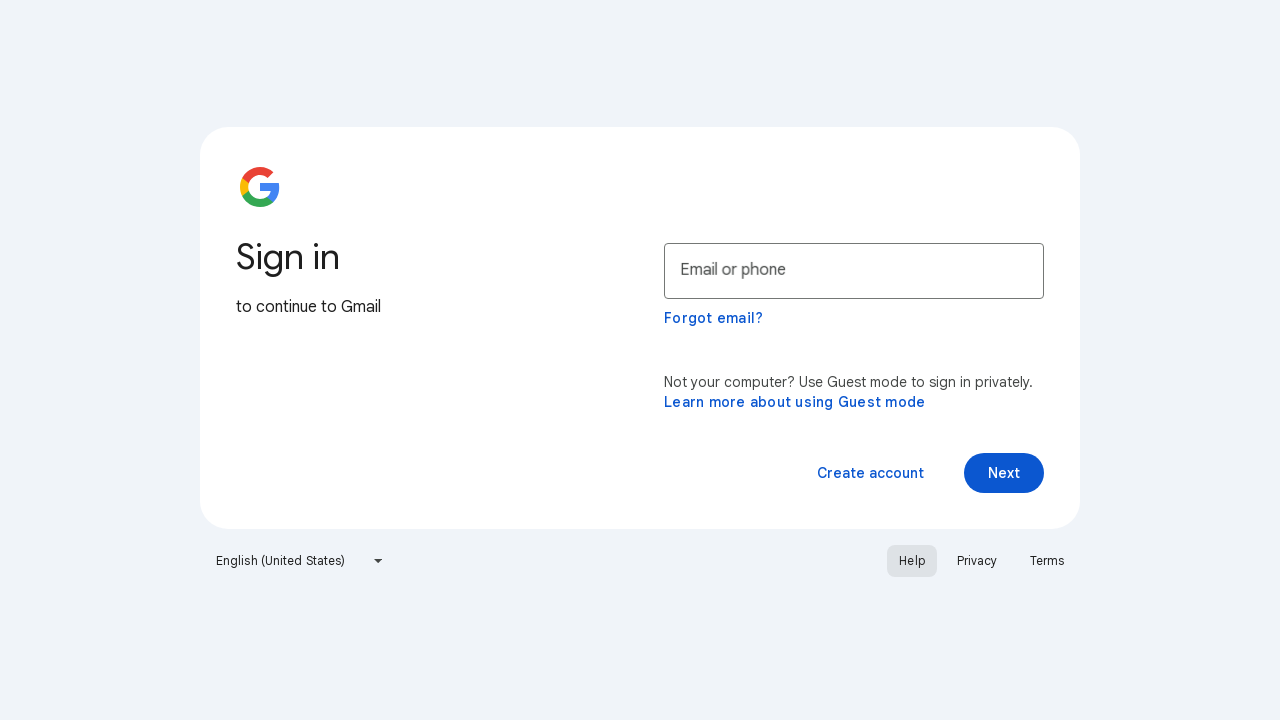

Clicked Privacy link on Google sign-in page at (977, 561) on xpath=//a[text()='Privacy']
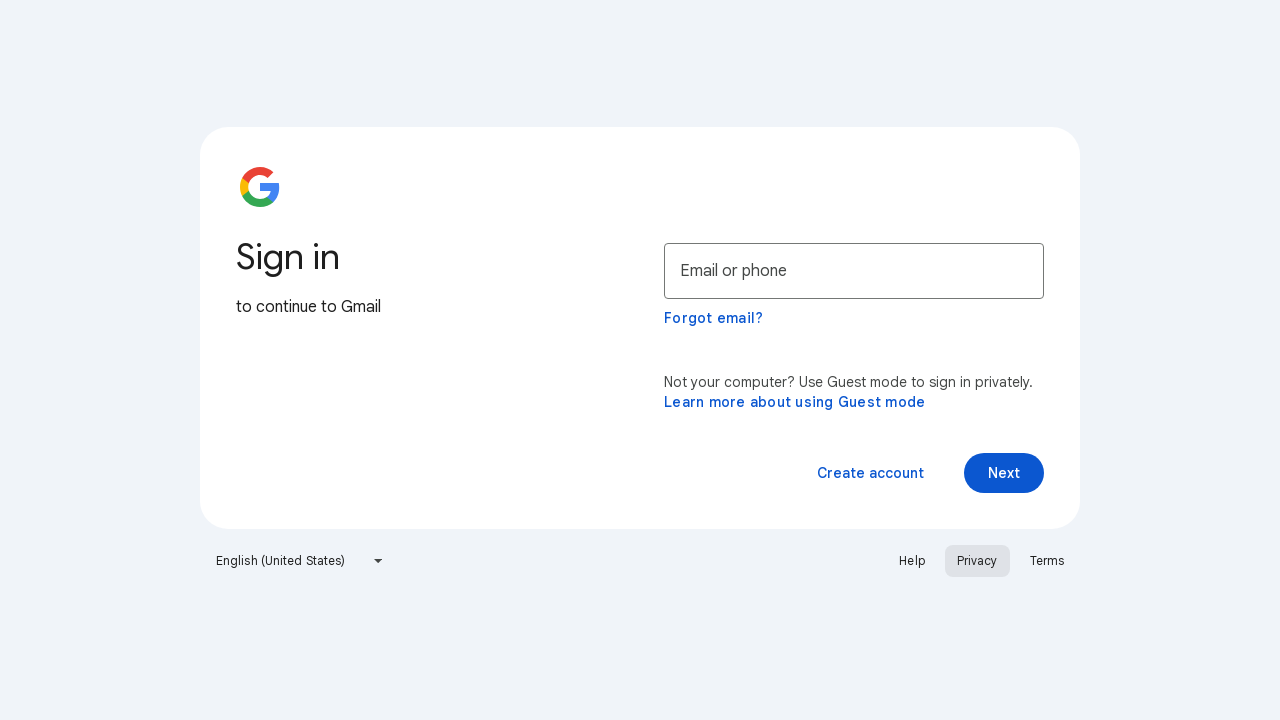

Waited for new page to open in context
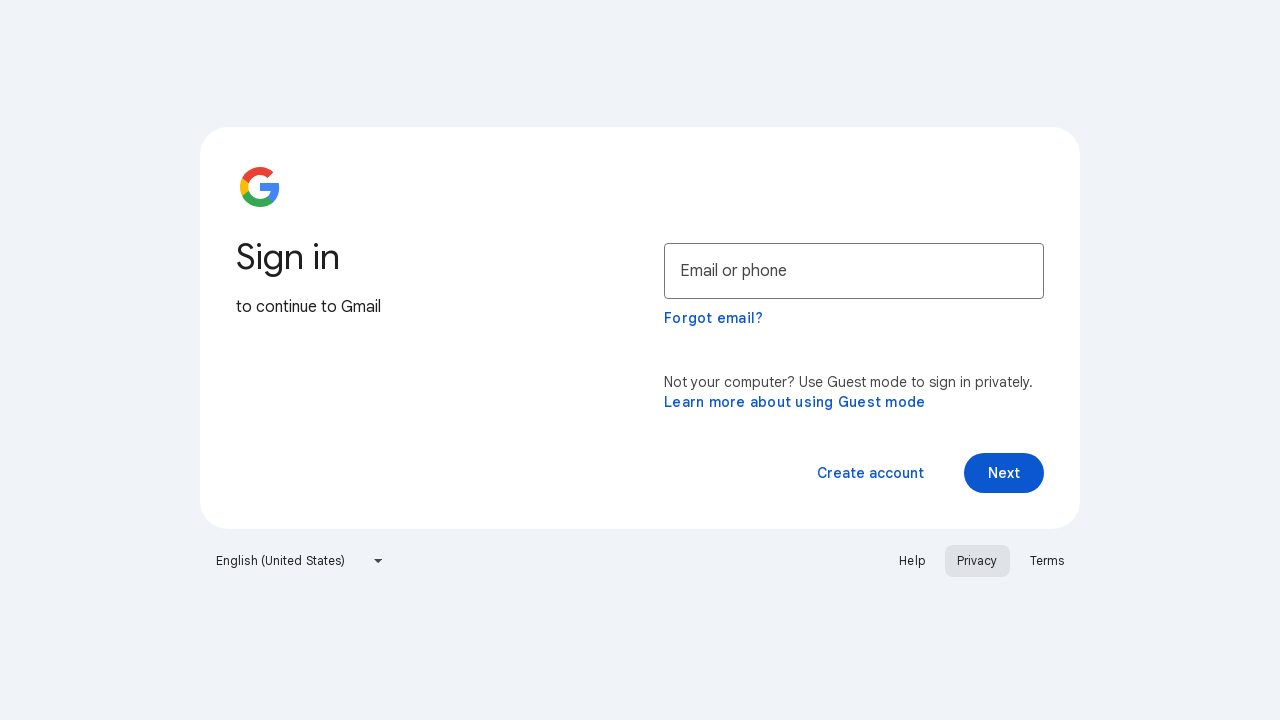

Retrieved all pages from browser context
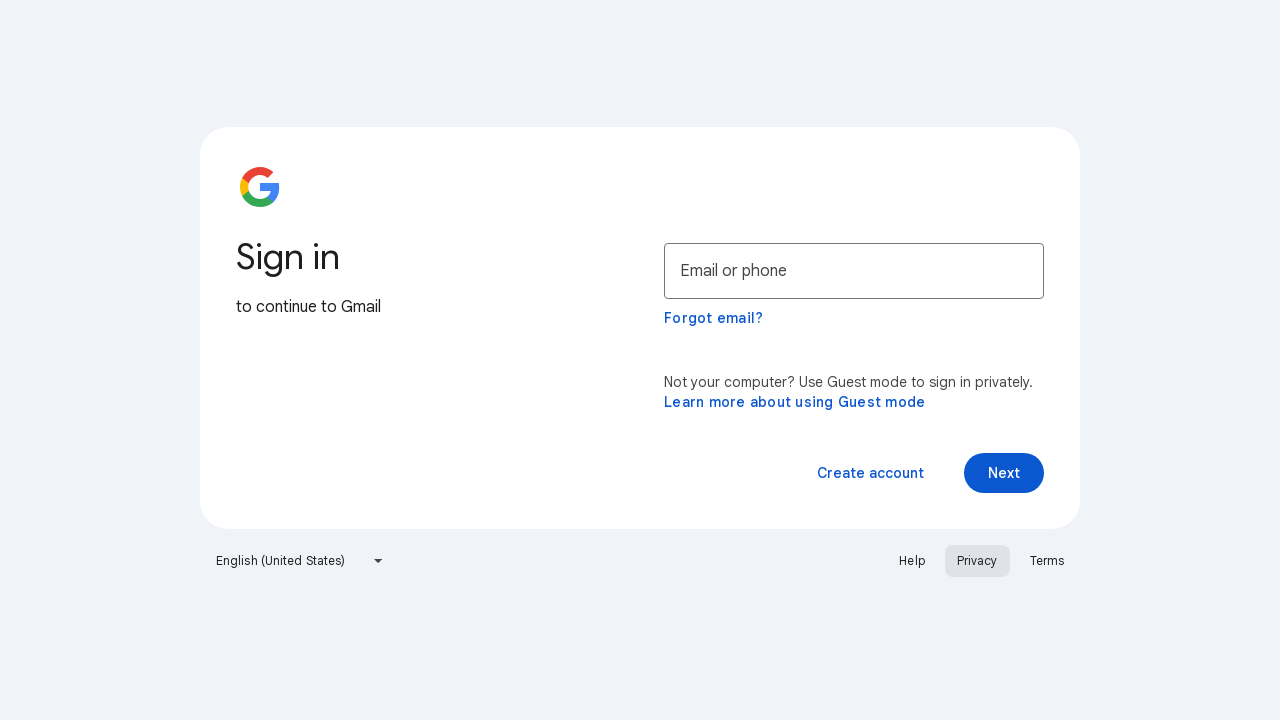

Found and switched focus to Privacy Policy page
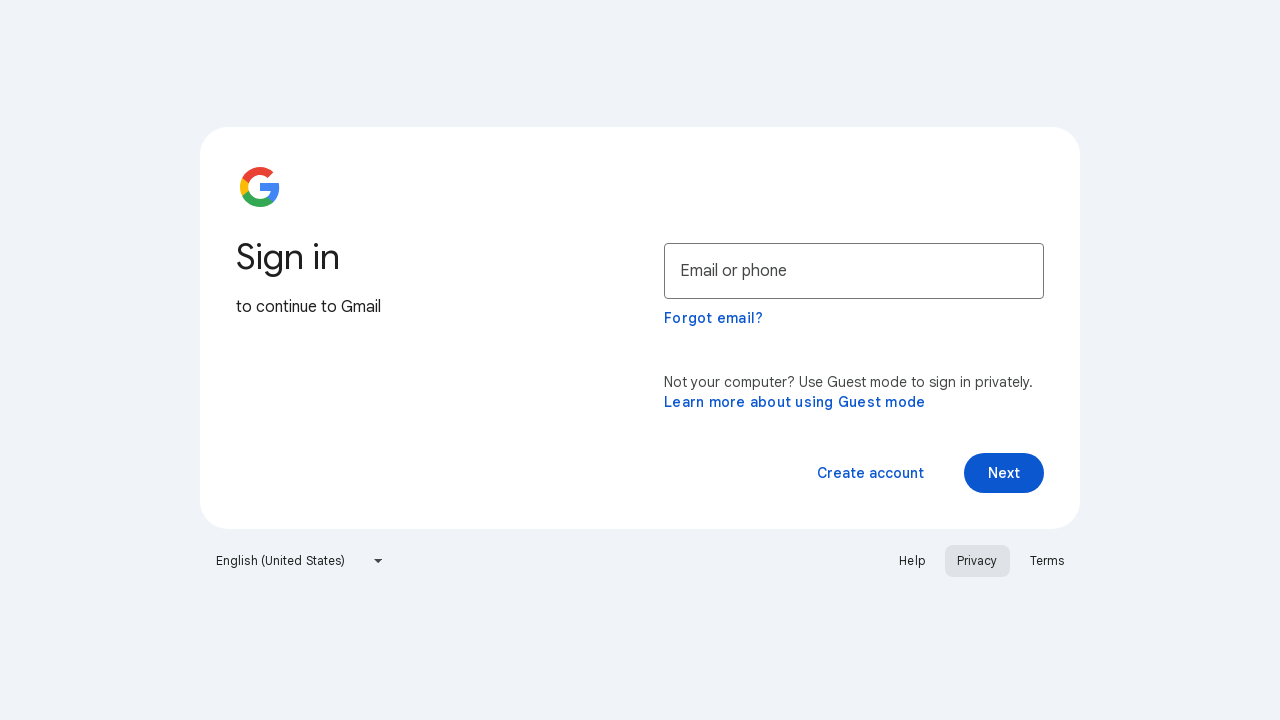

Verified page title: Privacy Policy – Privacy & Terms – Google
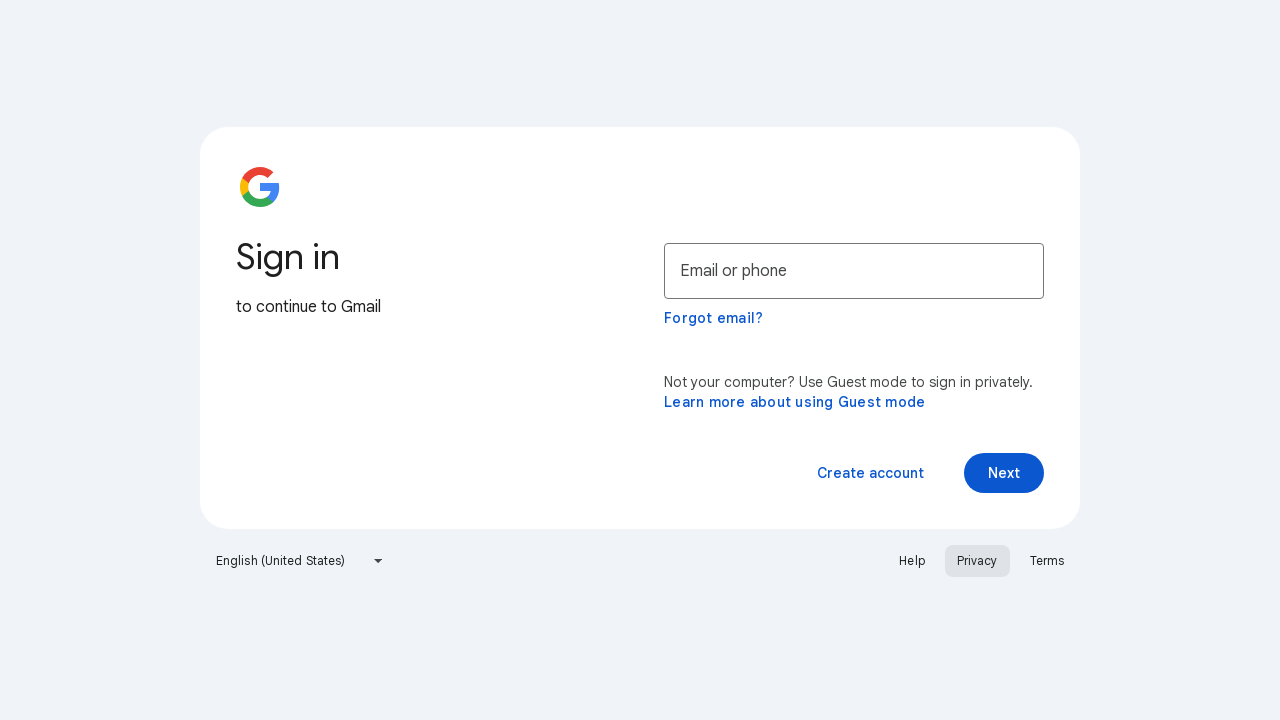

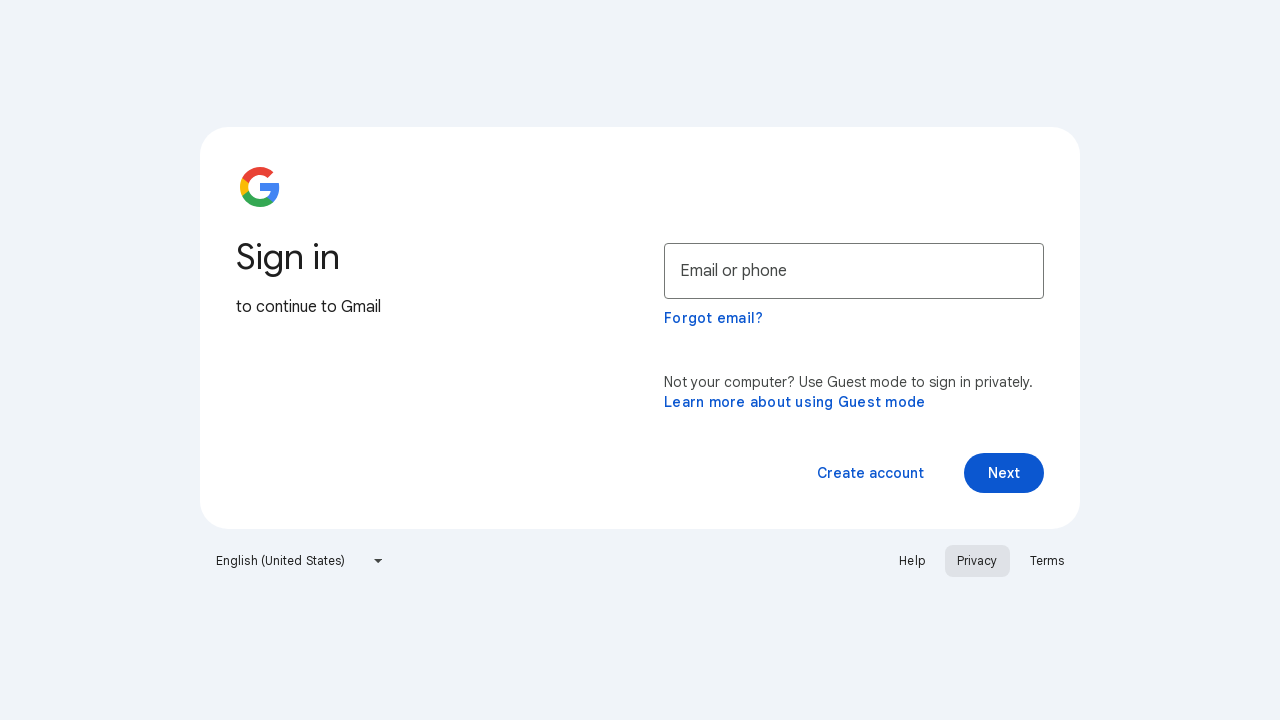